Tests geolocation page by clicking the Where am I button and verifying UI elements appear.

Starting URL: http://the-internet.herokuapp.com/geolocation

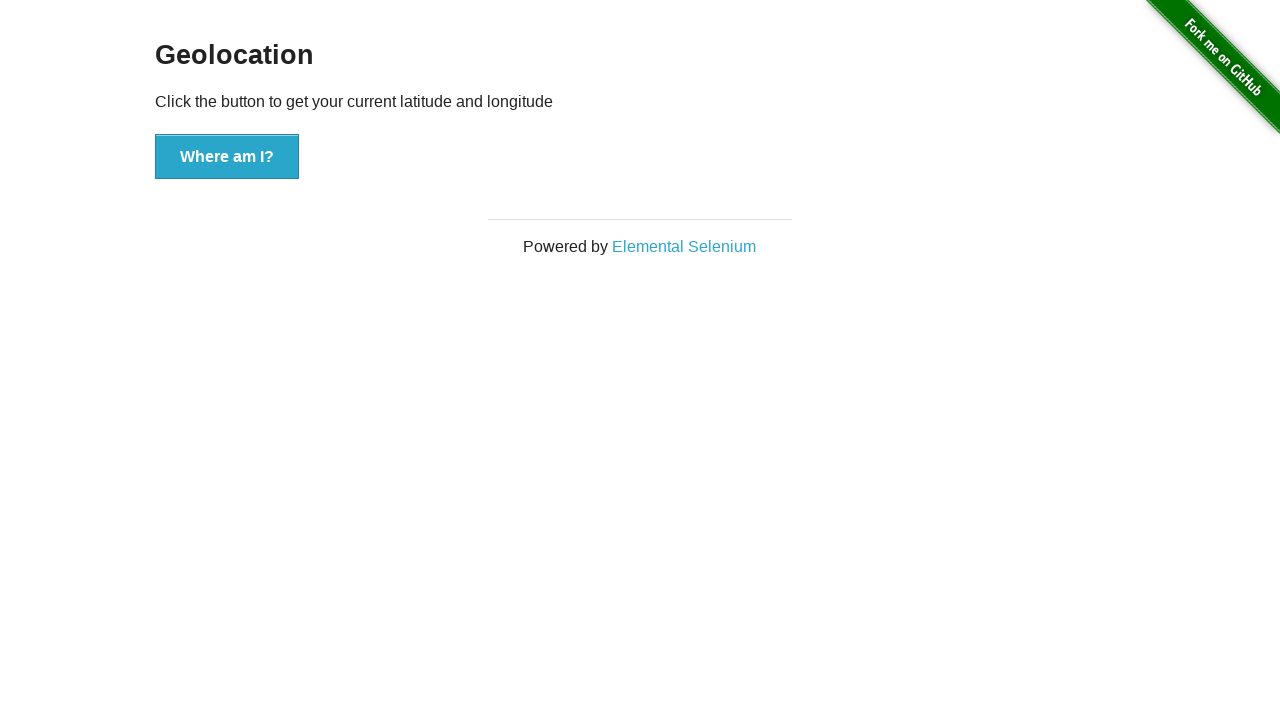

Clicked the 'Where am I' geolocation button at (227, 157) on button
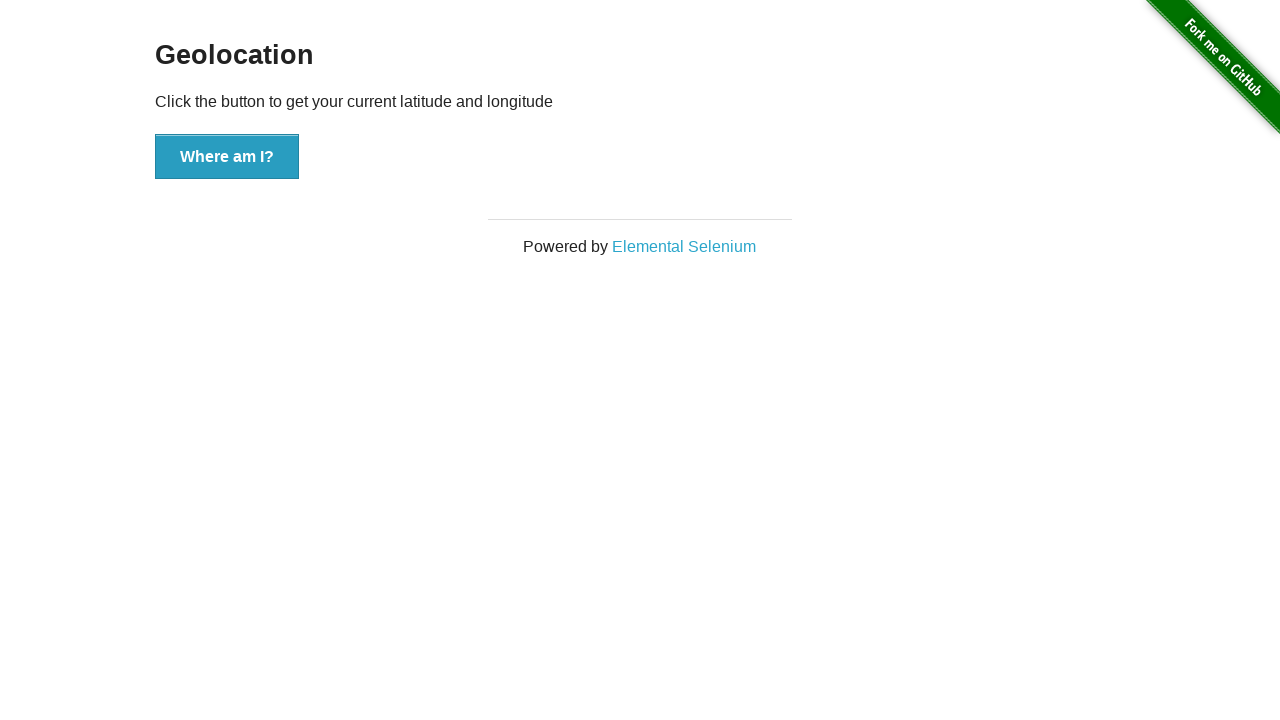

Waited for button element to appear
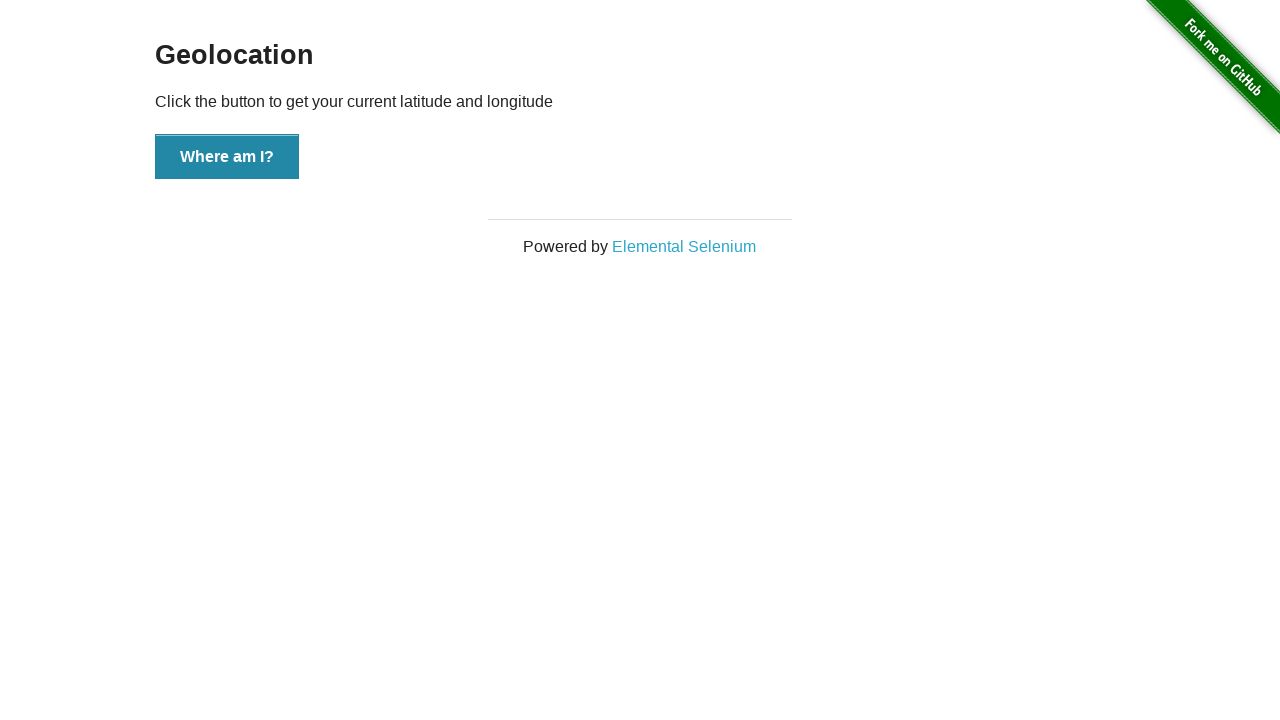

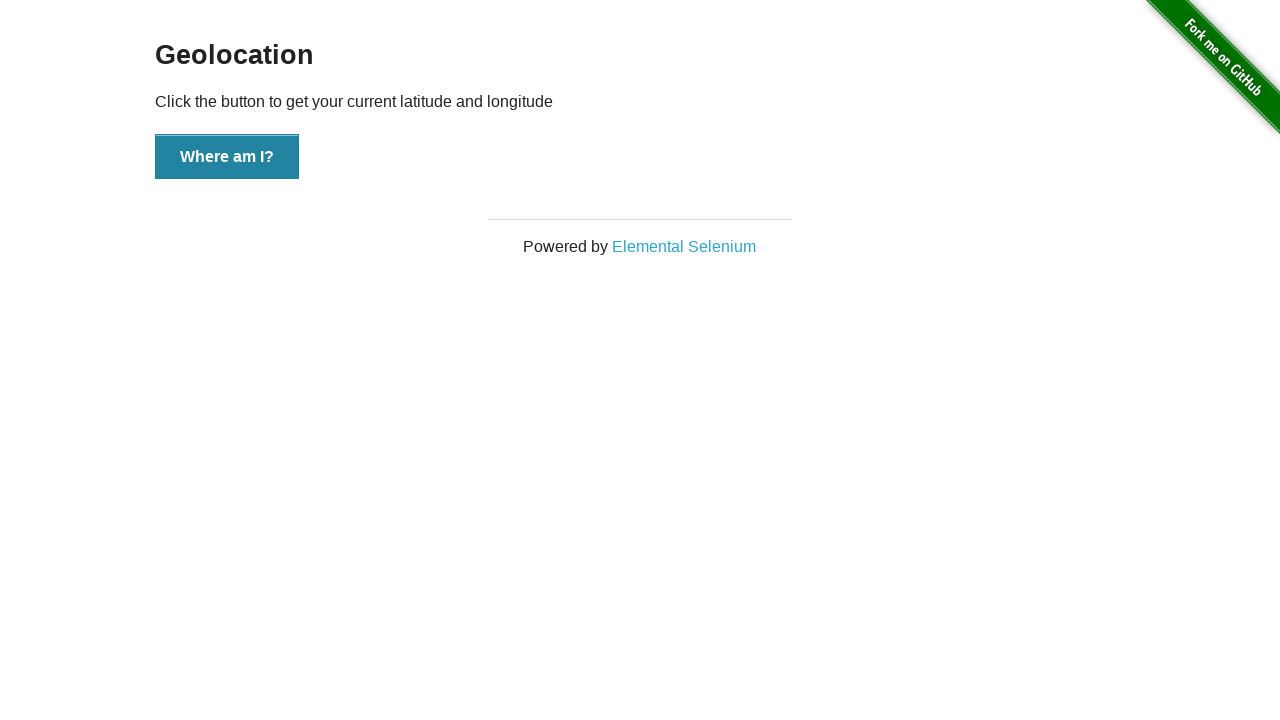